Tests completing a todo item by clicking its checkbox and verifying the items left counter shows 0

Starting URL: https://demo.playwright.dev/todomvc

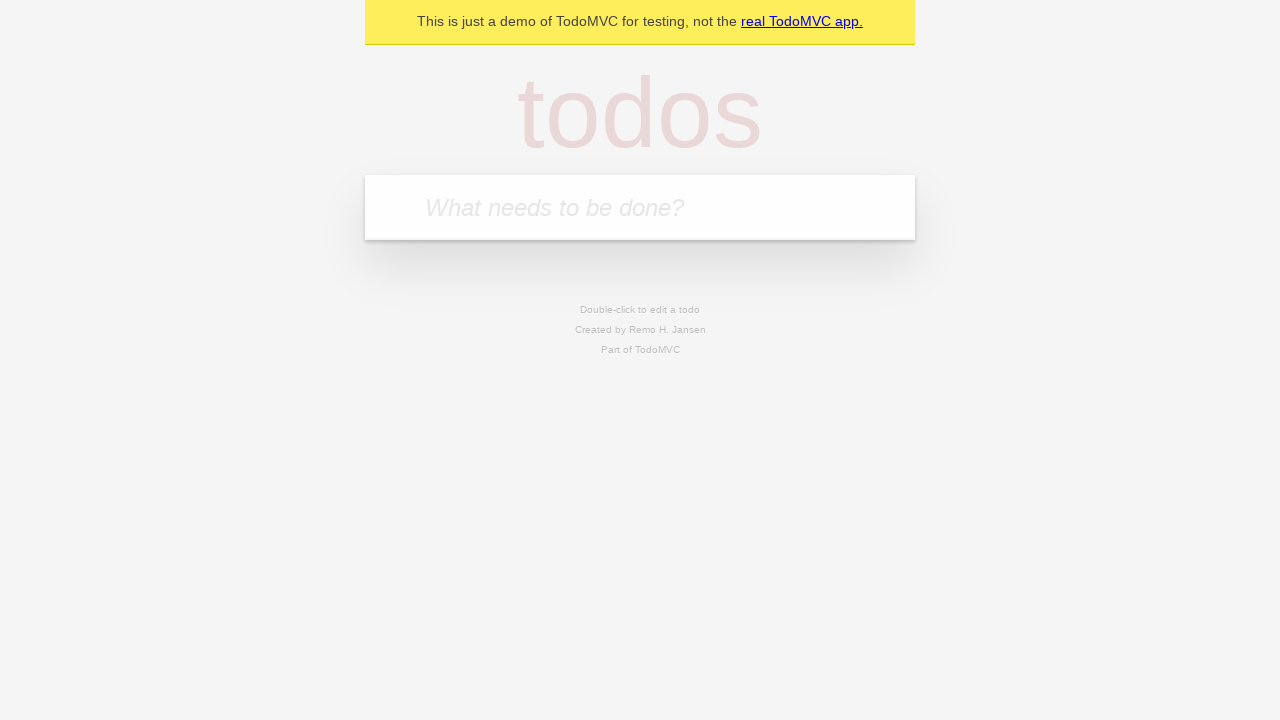

Filled new todo input with 'Hello' on input.new-todo
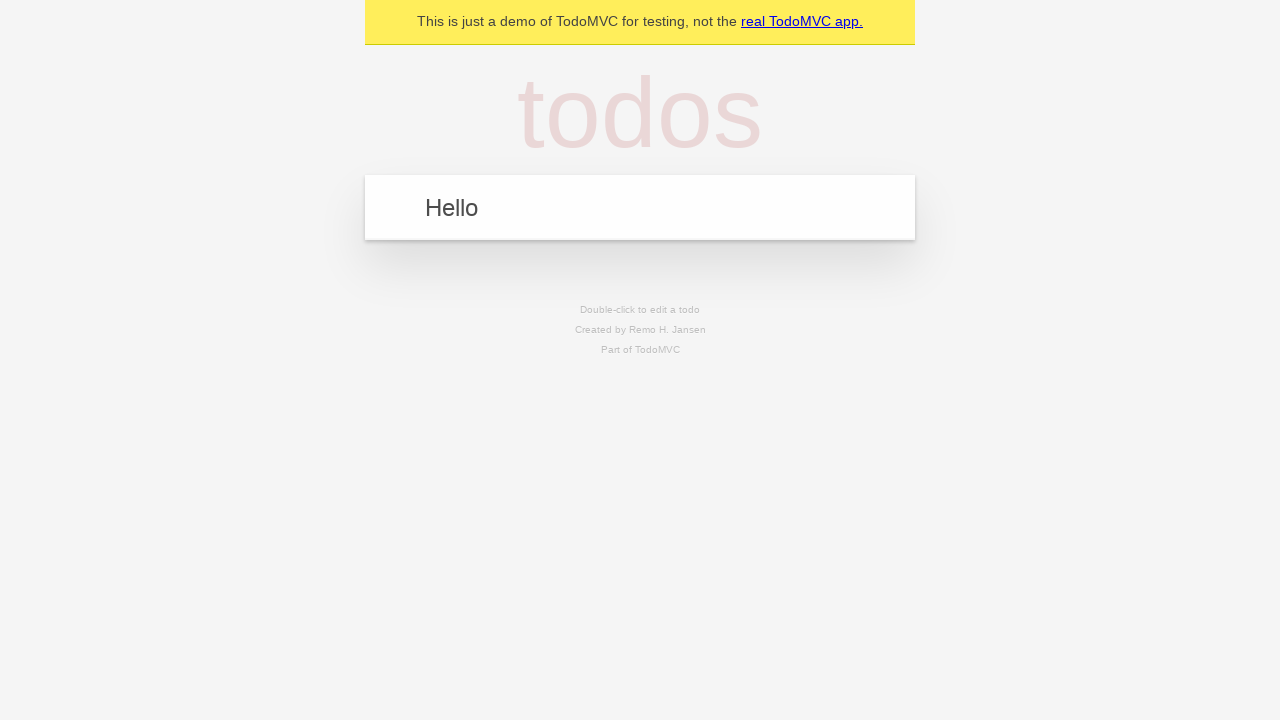

Pressed Enter to create the todo item on input.new-todo
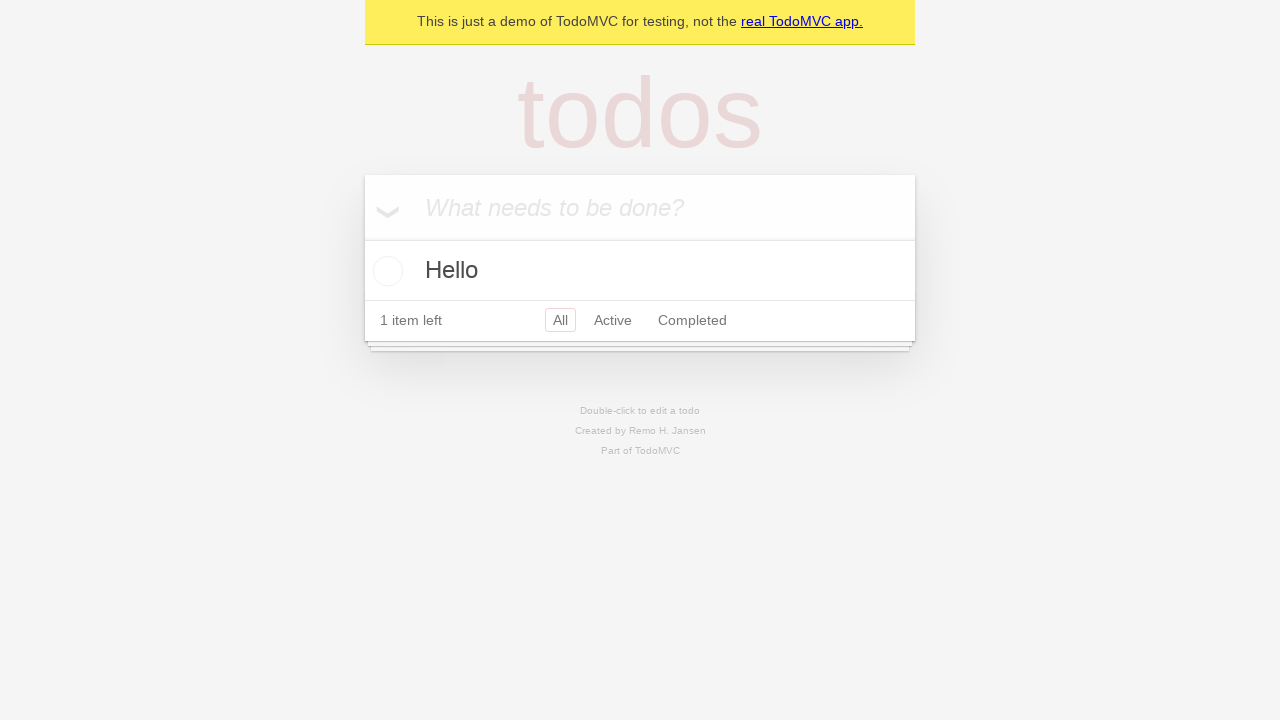

Clicked checkbox to mark todo item as complete at (385, 271) on [data-testid='todo-item'] >> nth=0 >> internal:role=checkbox
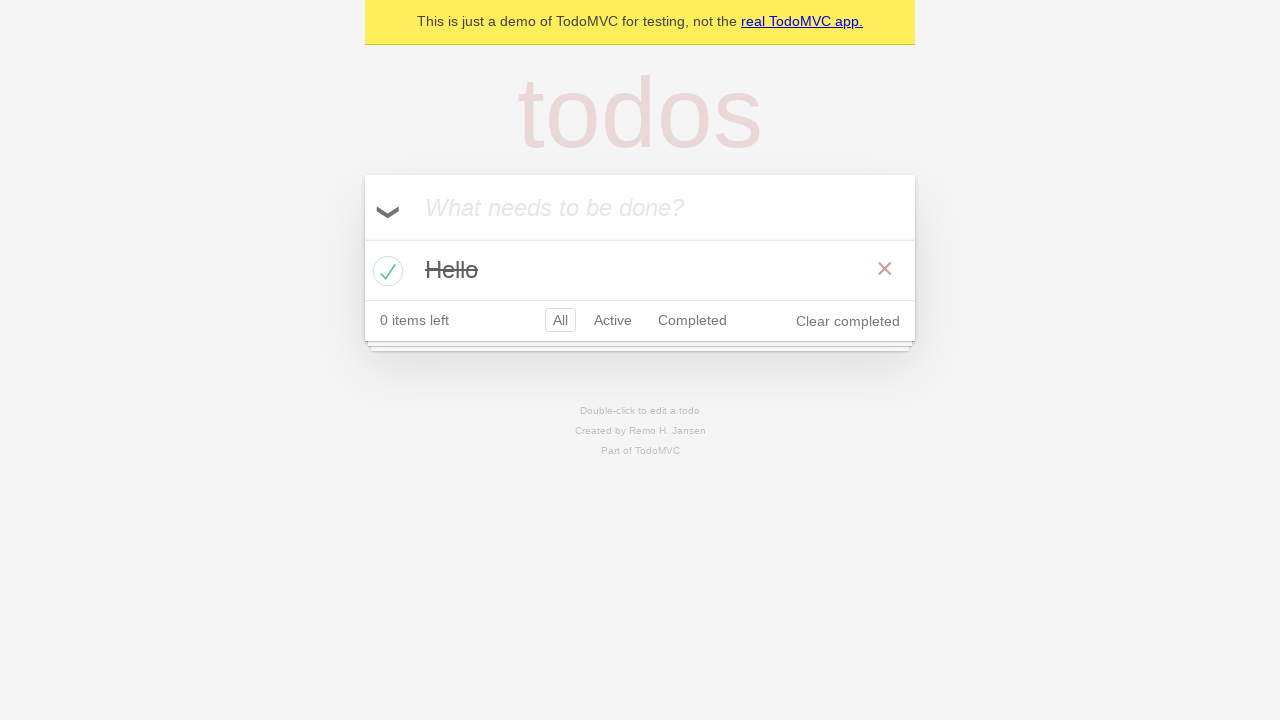

Verified items left counter is displayed and shows 0
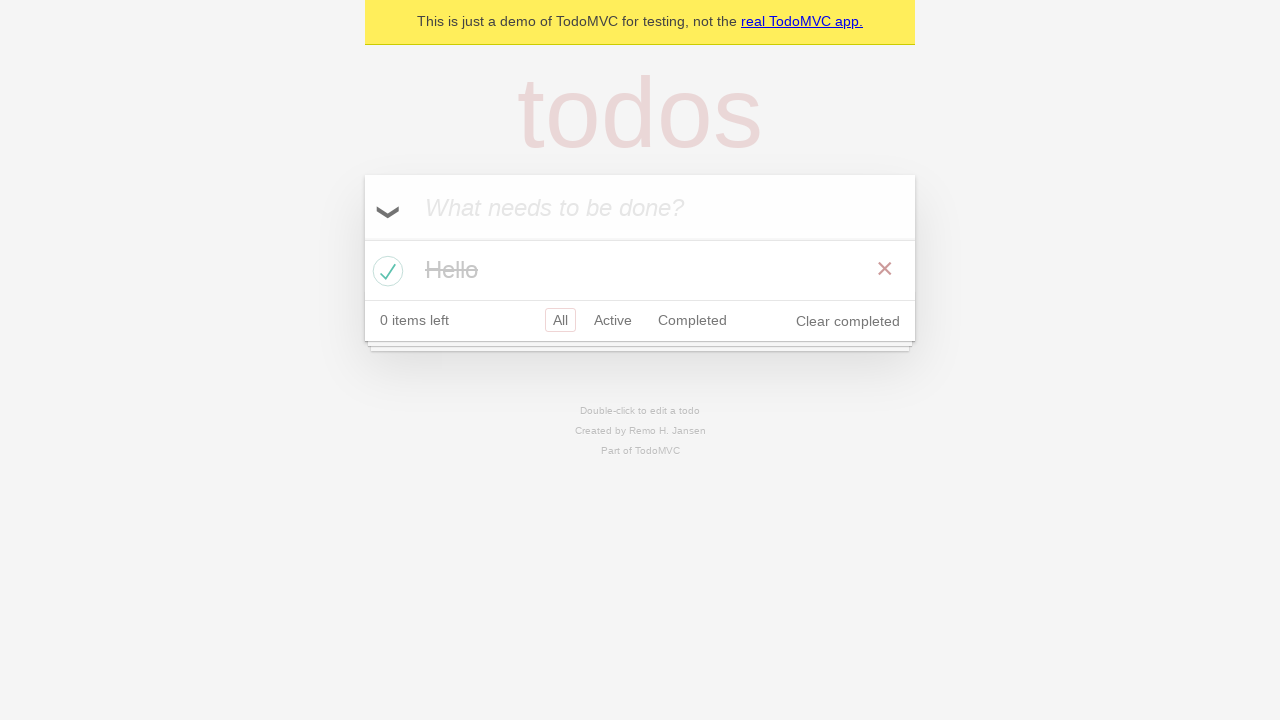

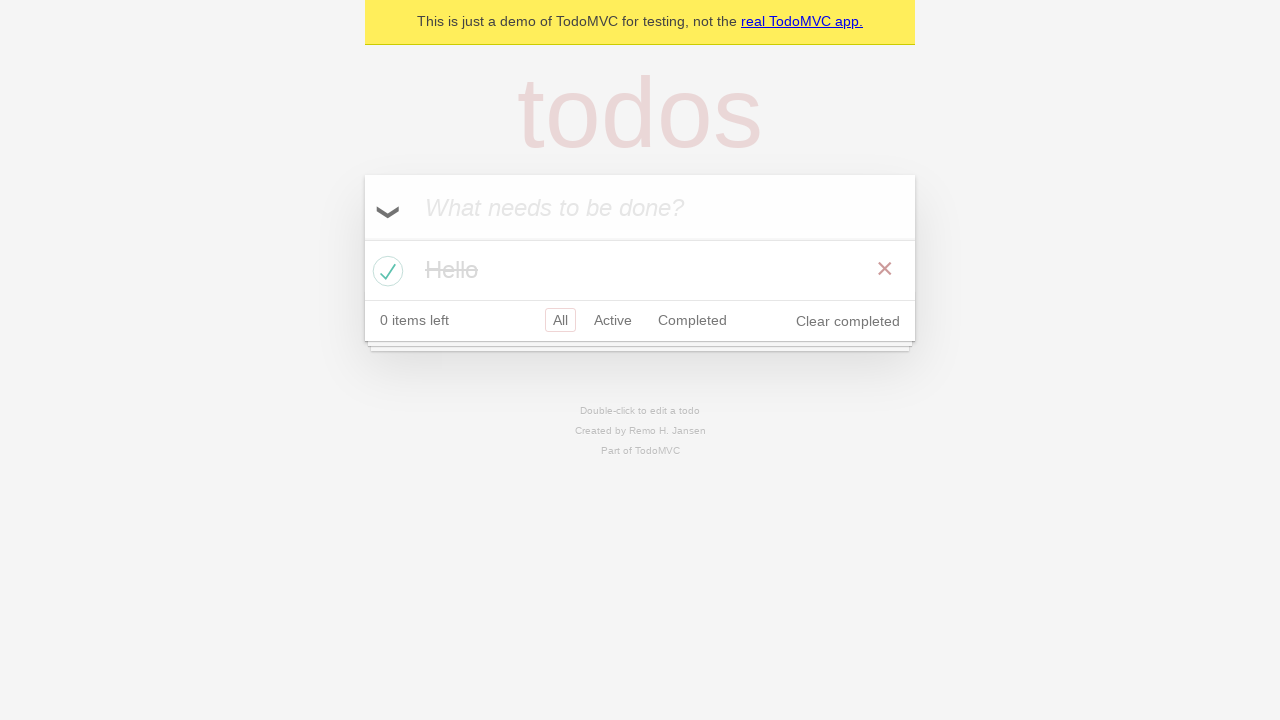